Tests clicking a button using a complex XPath selector based on style attributes

Starting URL: https://rahulshettyacademy.com/AutomationPractice/

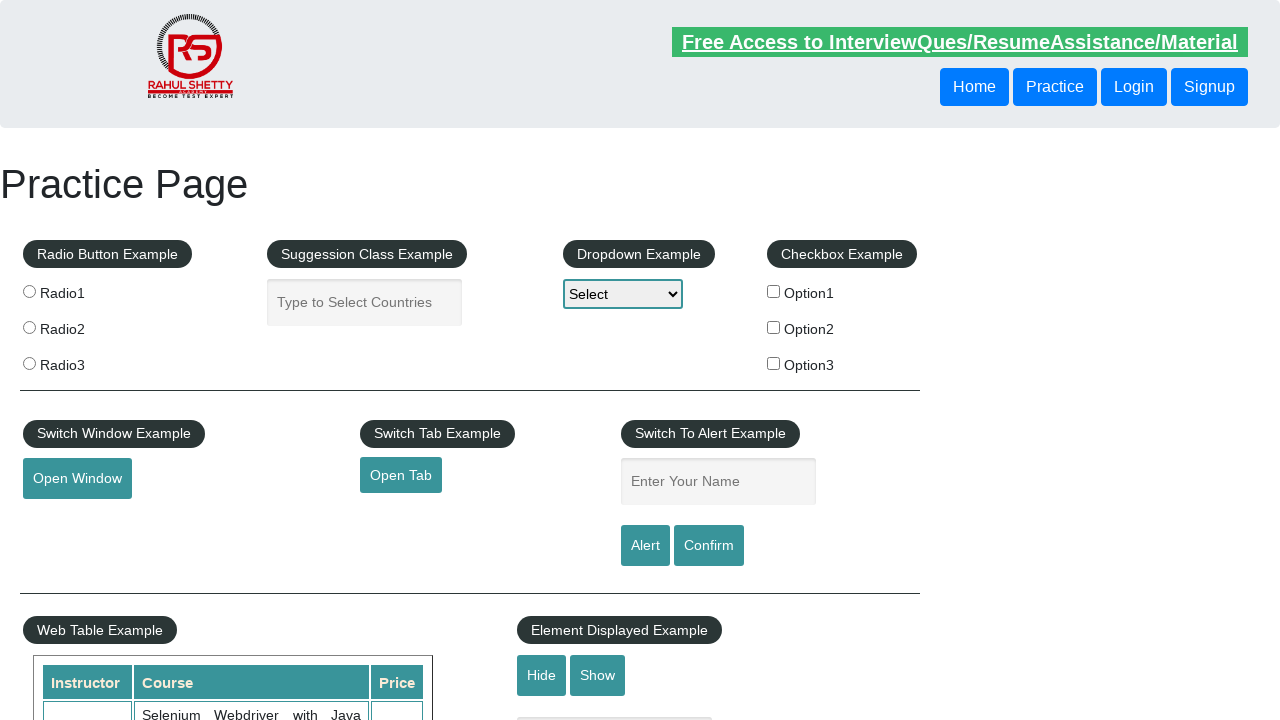

Clicked the first button in the right-aligned div using complex XPath selector based on style attributes at (1055, 87) on xpath=//div[@style='text-align: right;margin-top: -30px;']/button[1]
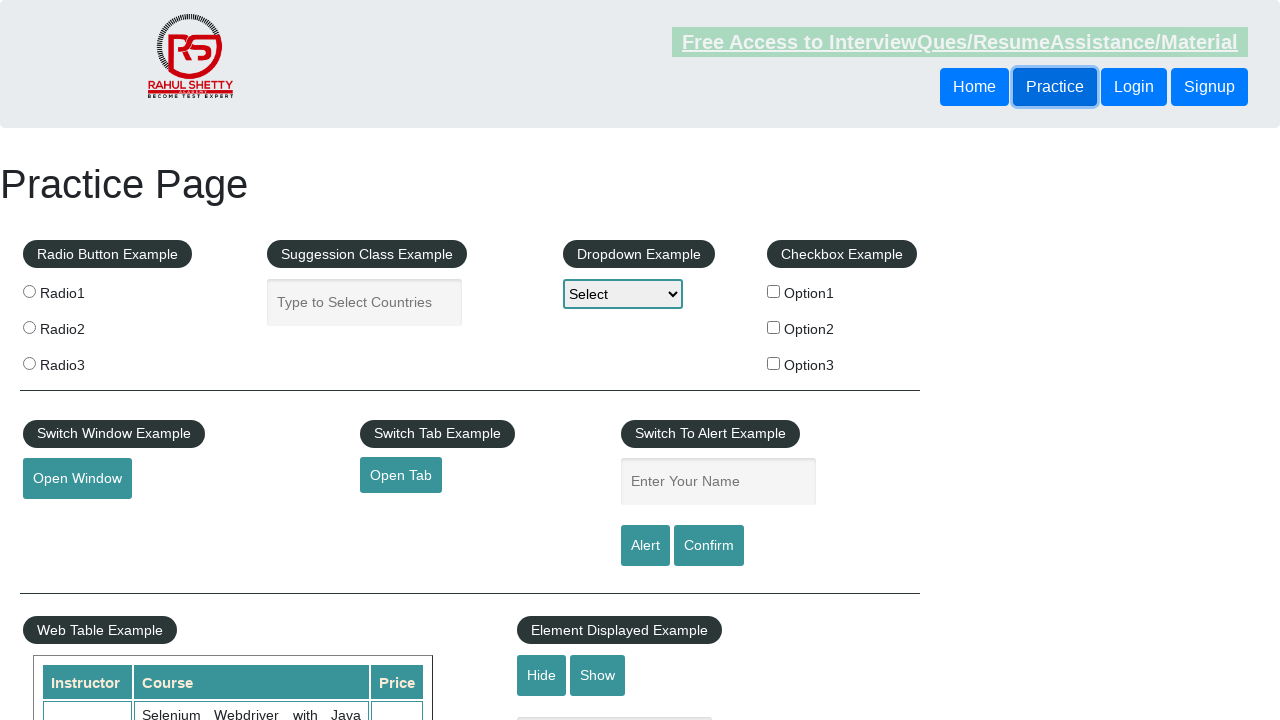

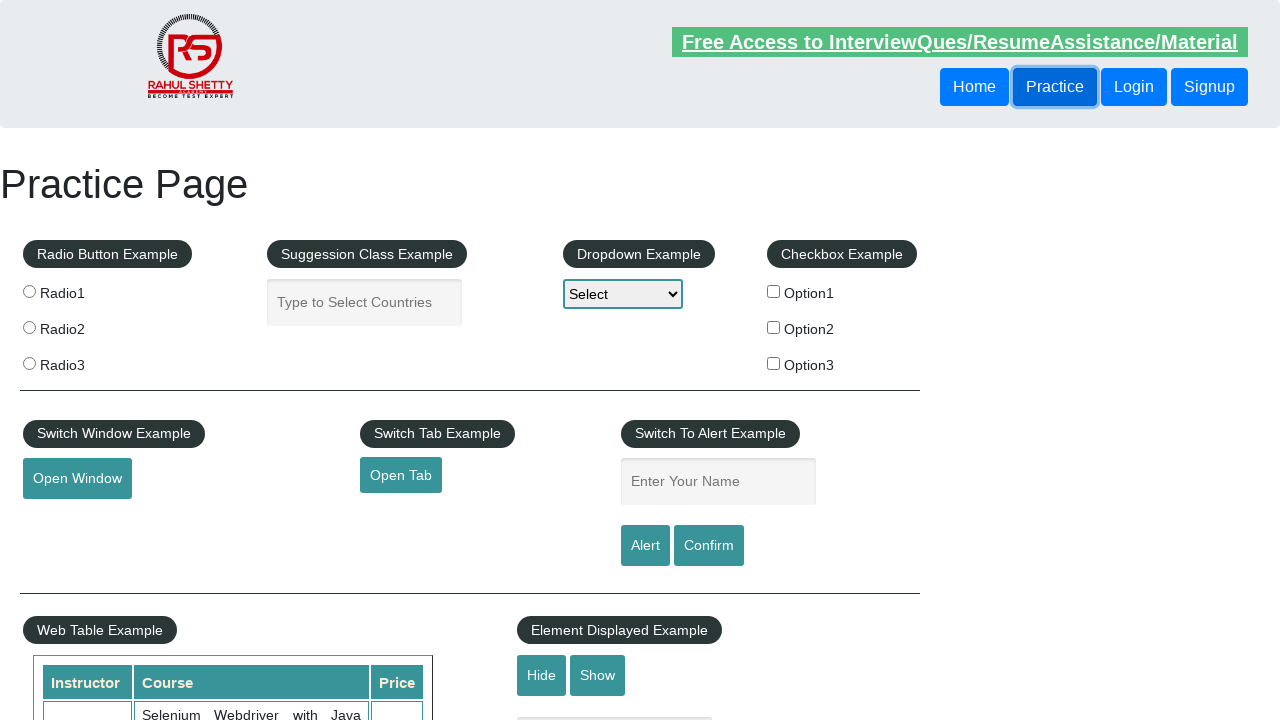